Tests tab handling by clicking a button to open a new tab, switching to it, verifying content, and switching back to the parent window

Starting URL: https://demoqa.com/browser-windows

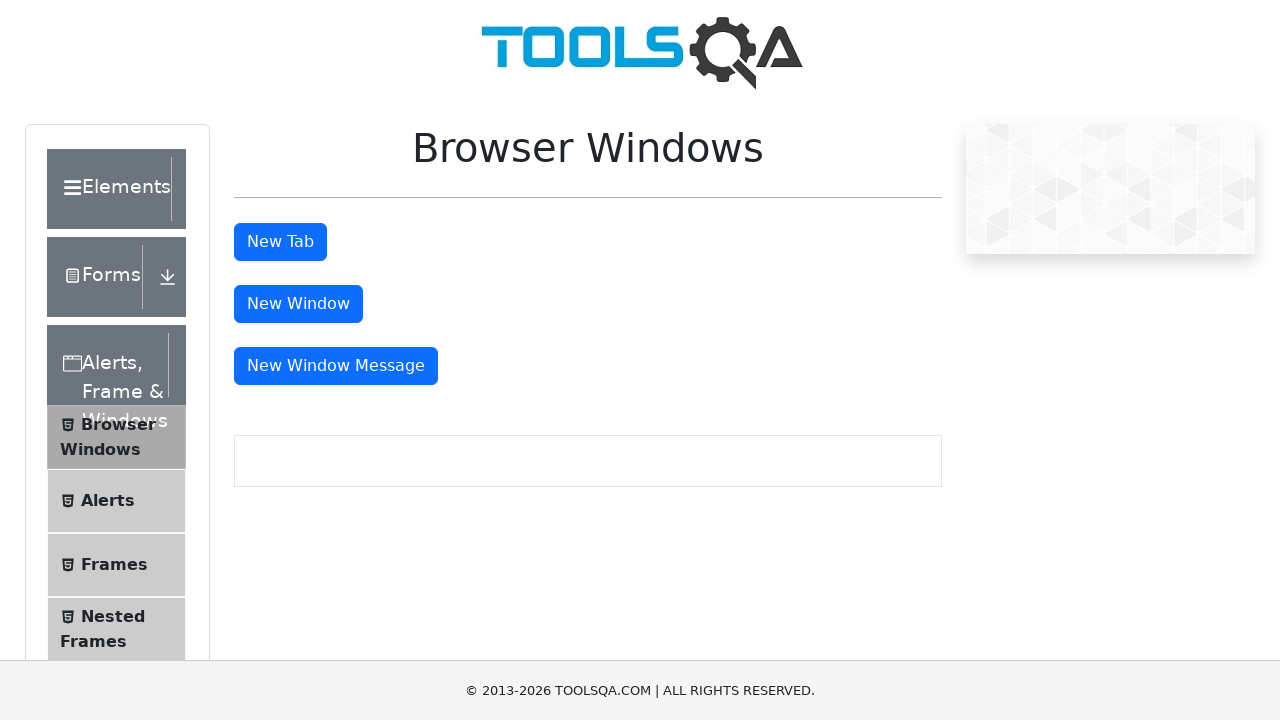

Clicked button to open new tab at (280, 242) on button#tabButton
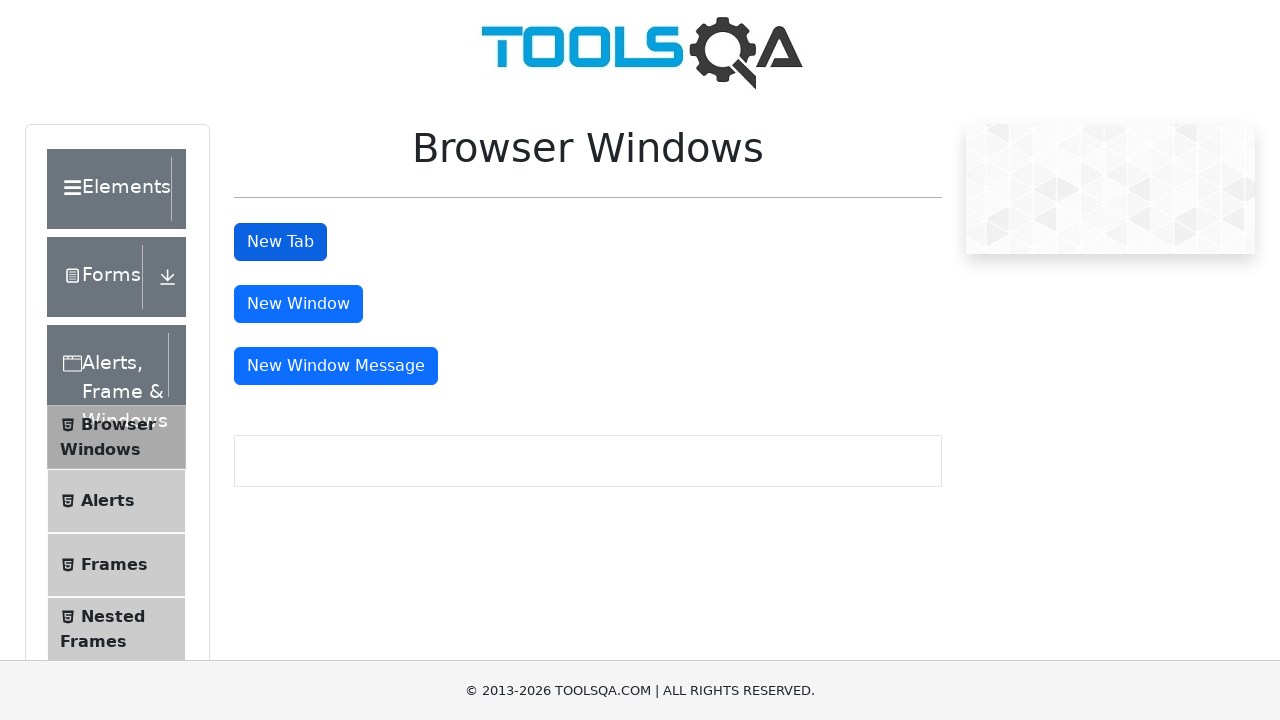

Retrieved all pages/tabs from context
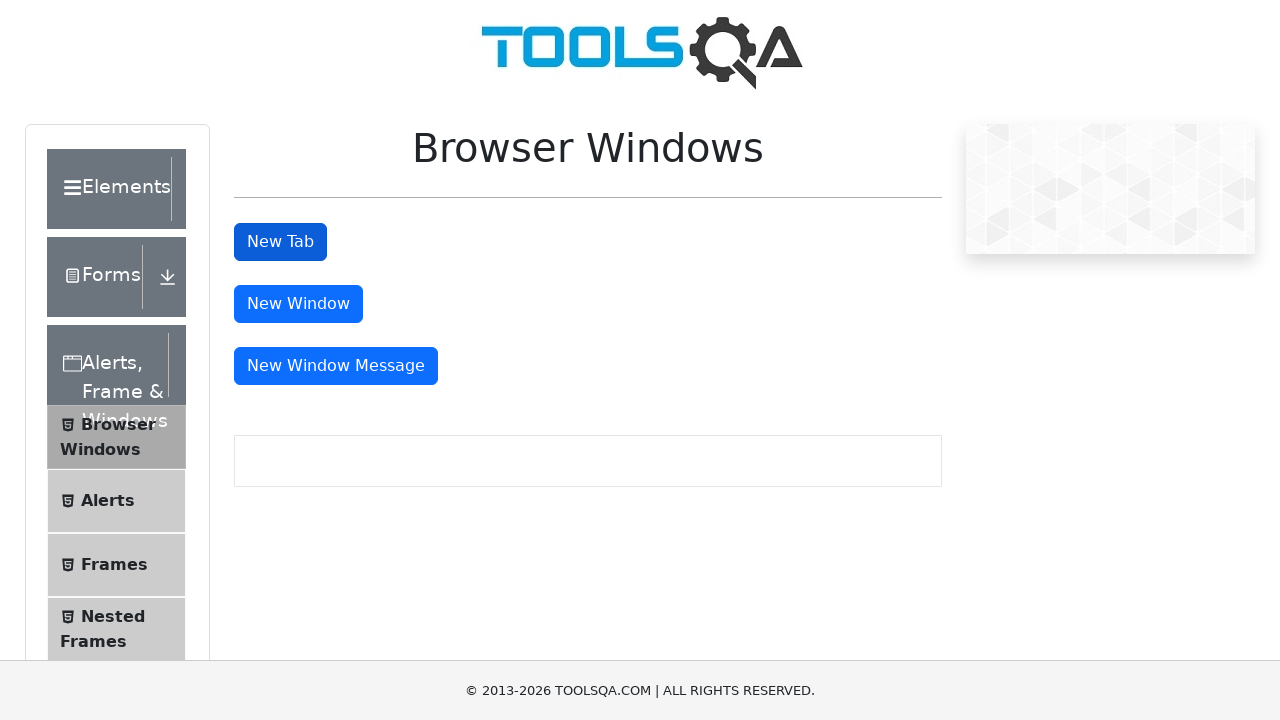

Selected new tab (index 1)
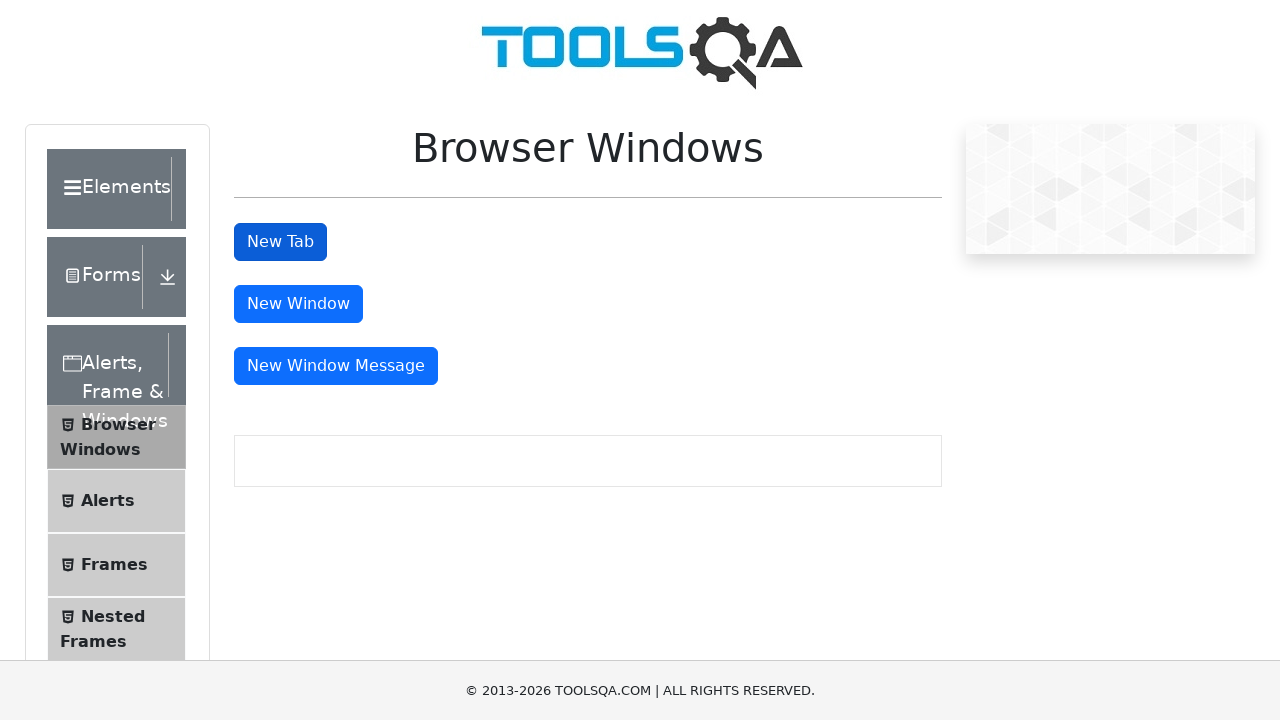

New tab loaded completely
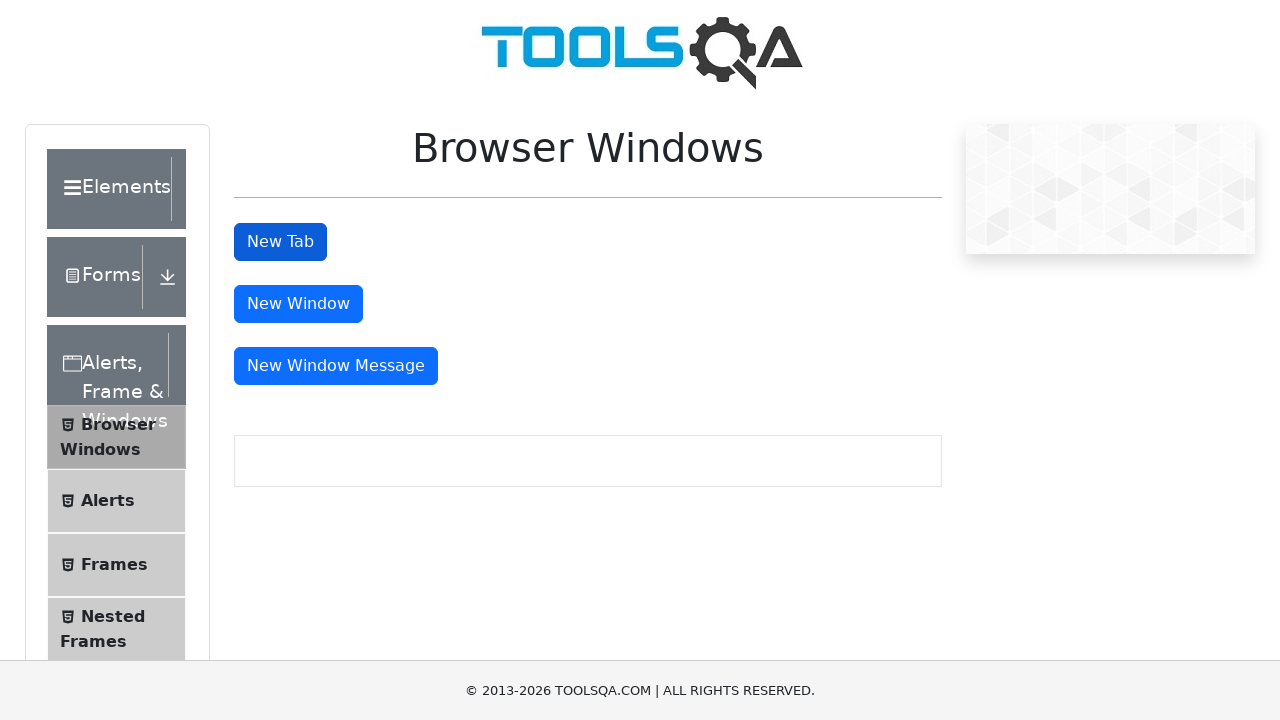

Verified new tab content - heading text: 'This is a sample page'
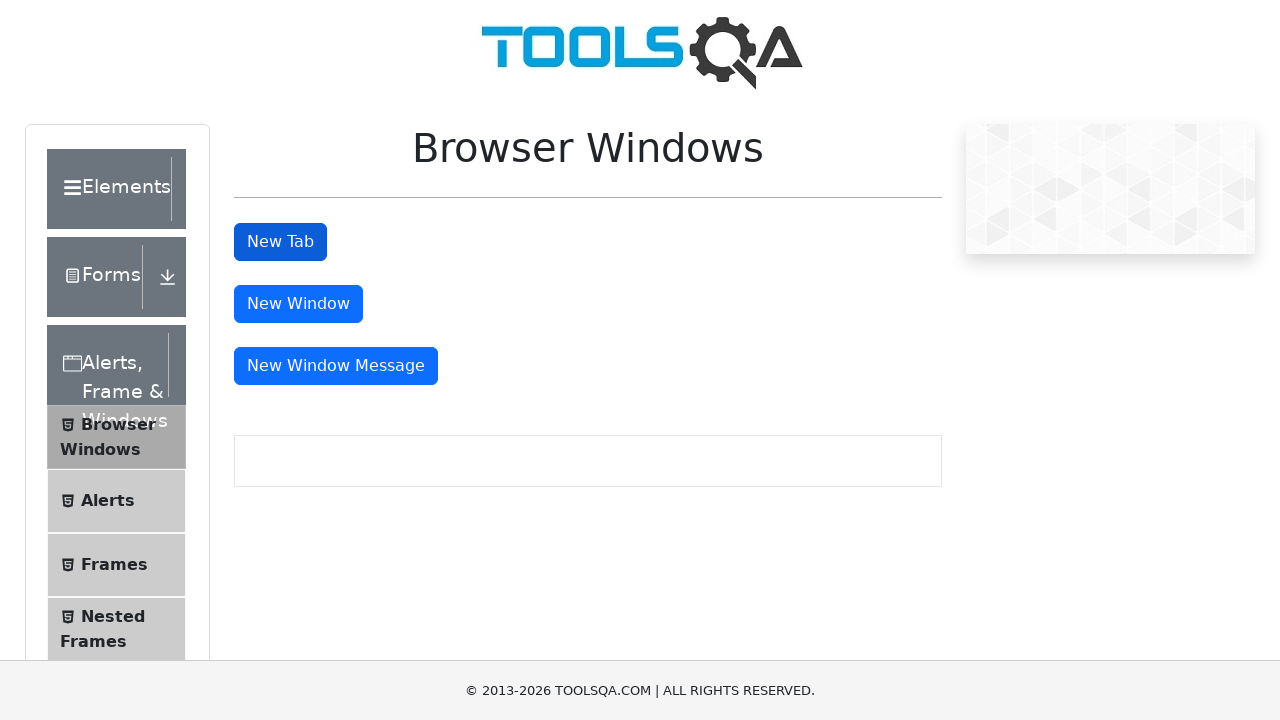

Closed new tab and returned to parent window
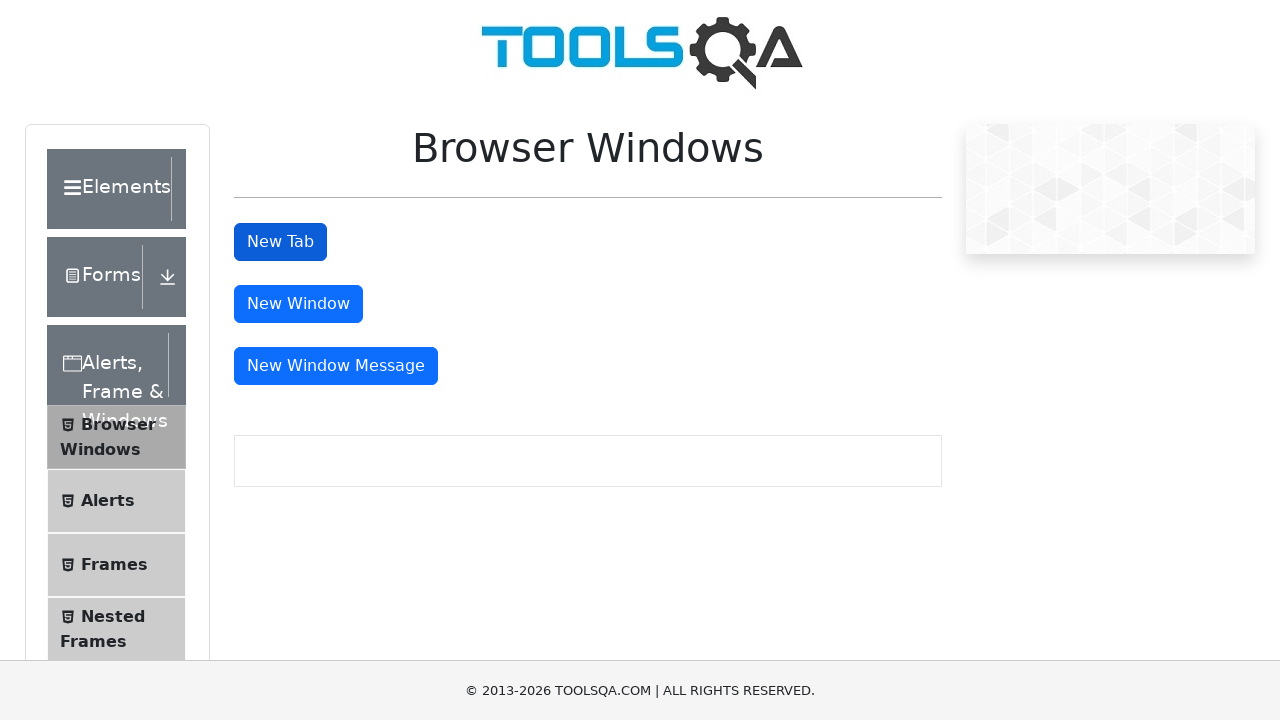

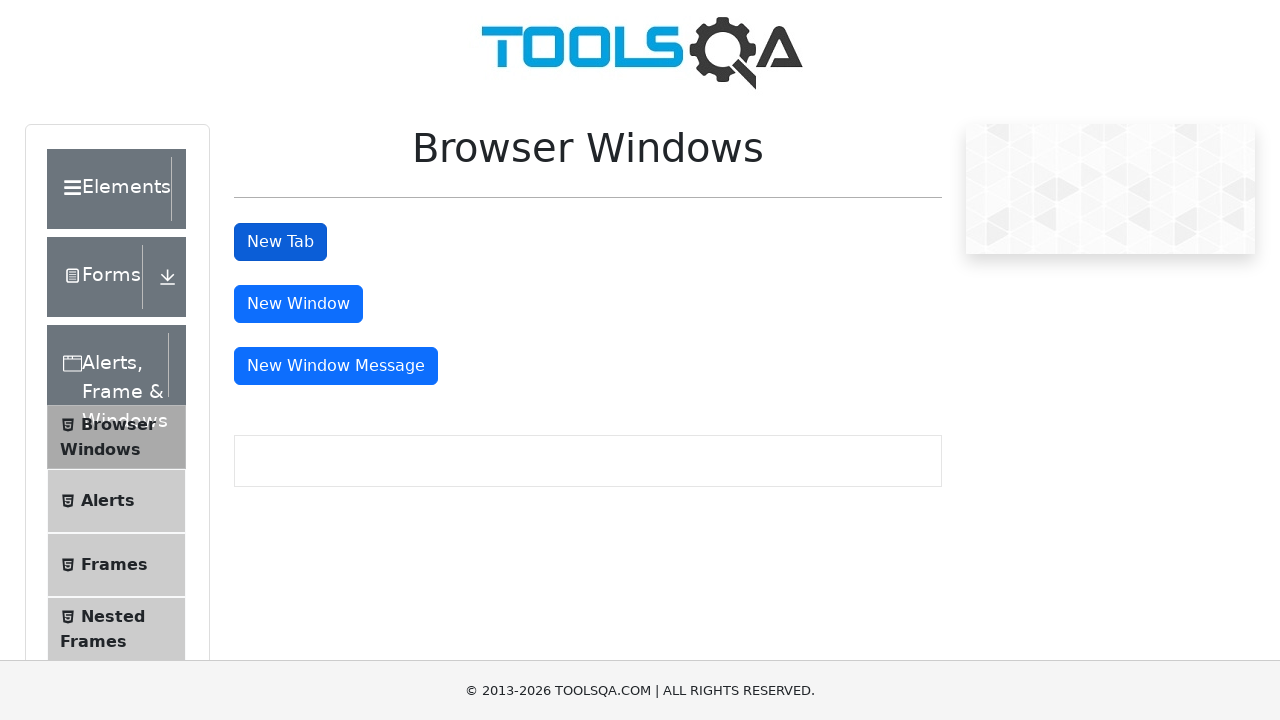